Tests checkbox functionality by clicking two random checkboxes from the available options

Starting URL: https://codenboxautomationlab.com/practice/

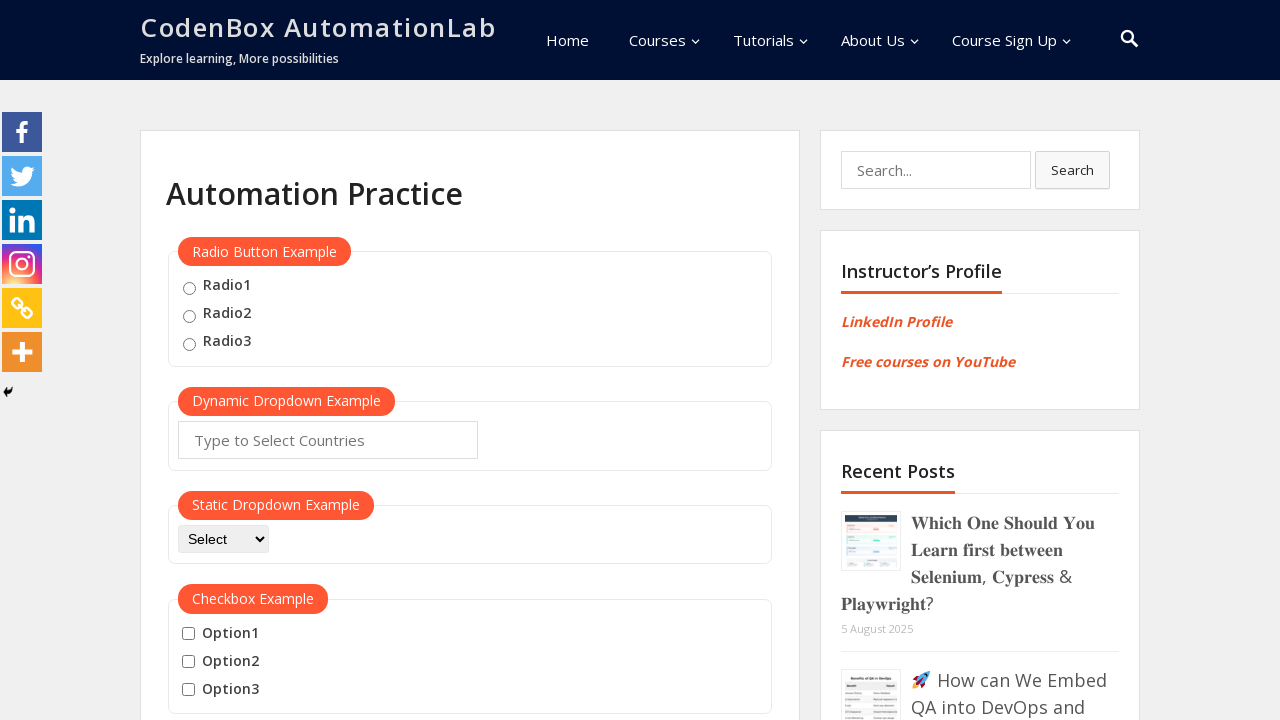

Located all checkboxes in the checkbox example section
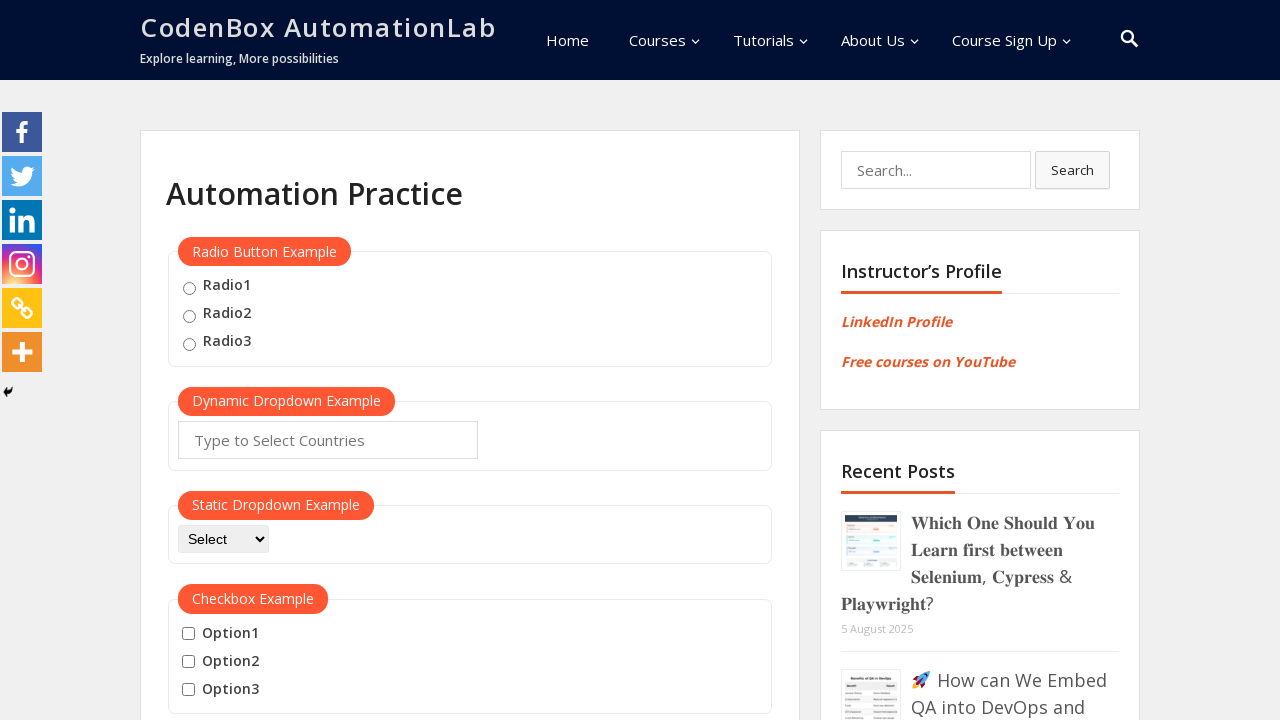

Generated random index 2 for first checkbox
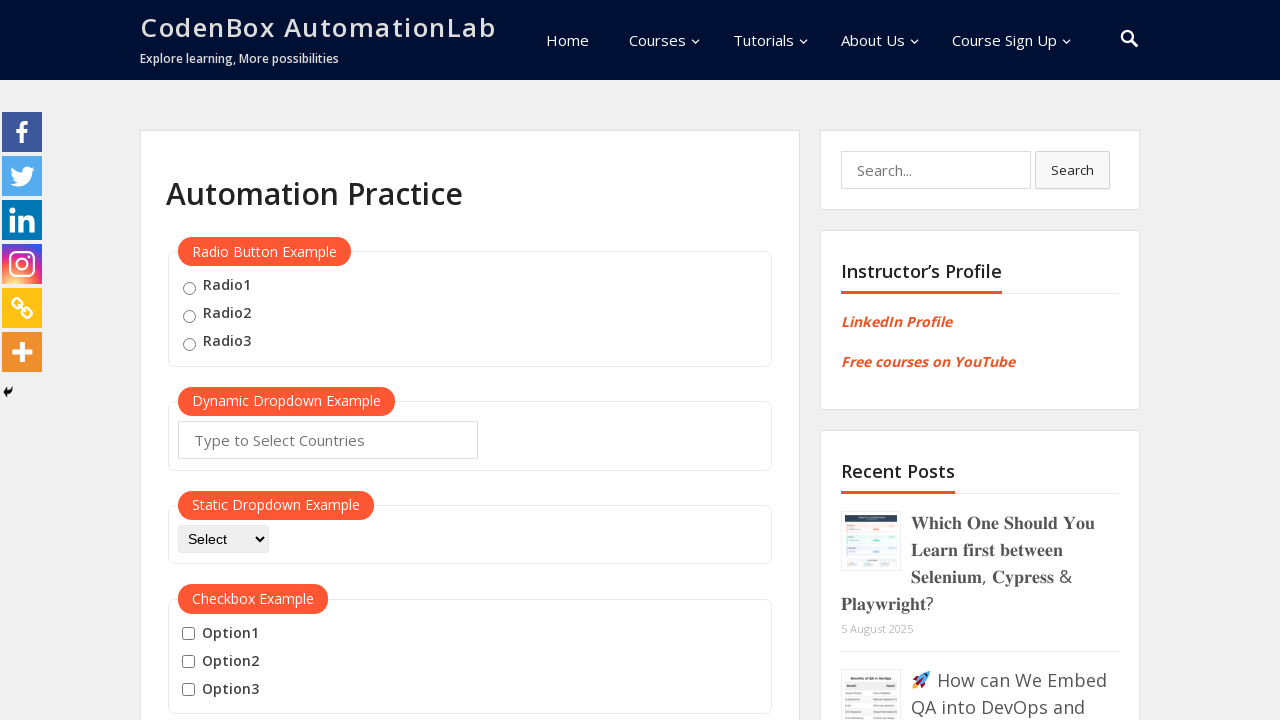

Generated random index 1 for second checkbox
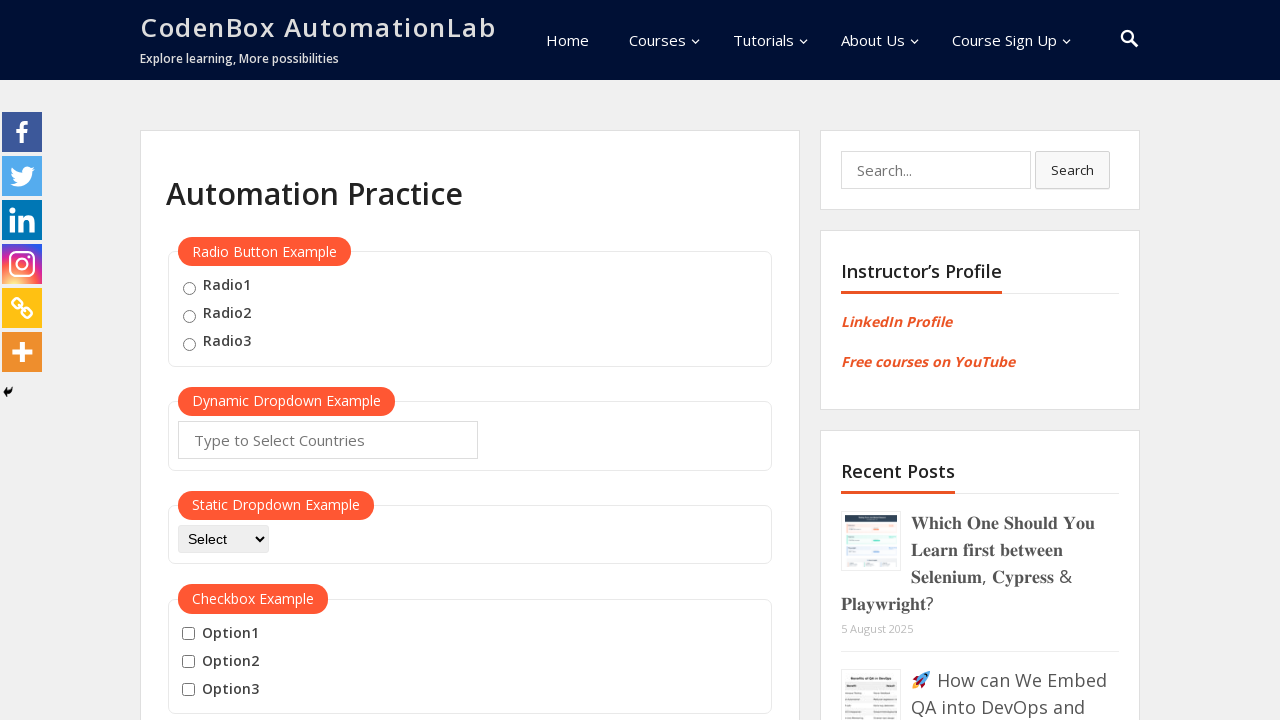

Clicked first random checkbox at index 2 at (188, 690) on #checkbox-example input >> nth=2
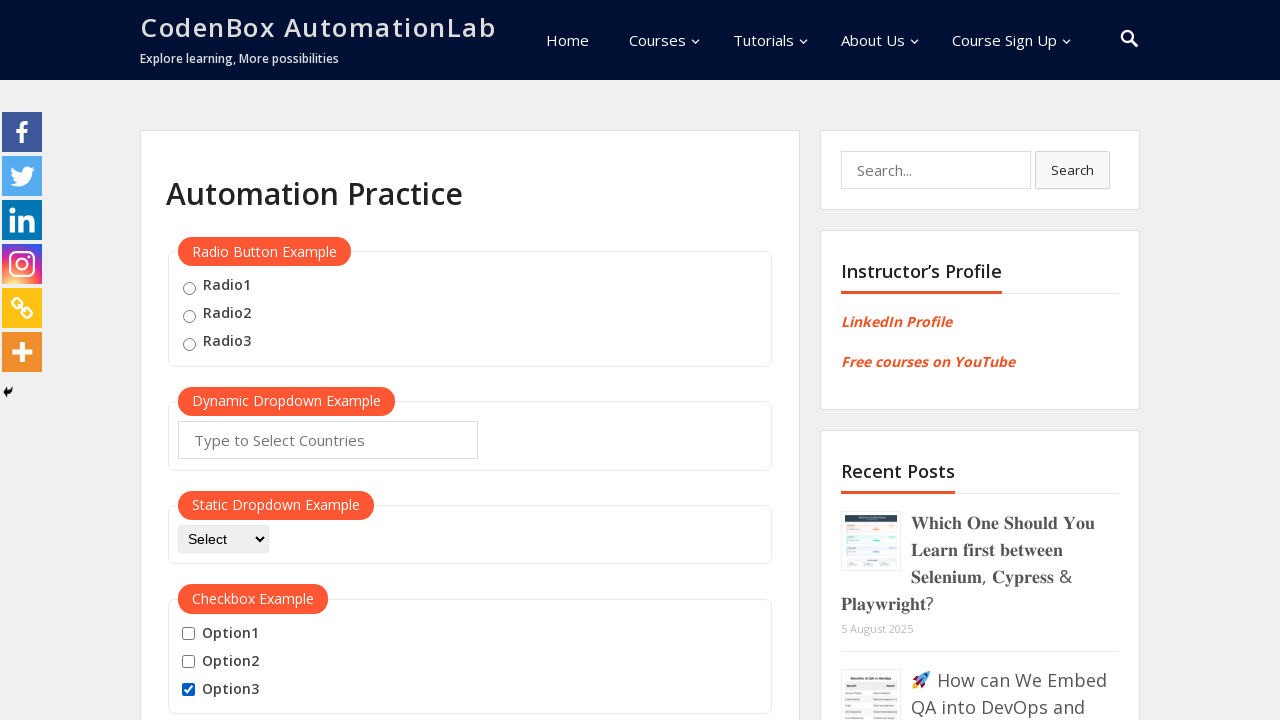

Clicked second random checkbox at index 1 at (188, 662) on #checkbox-example input >> nth=1
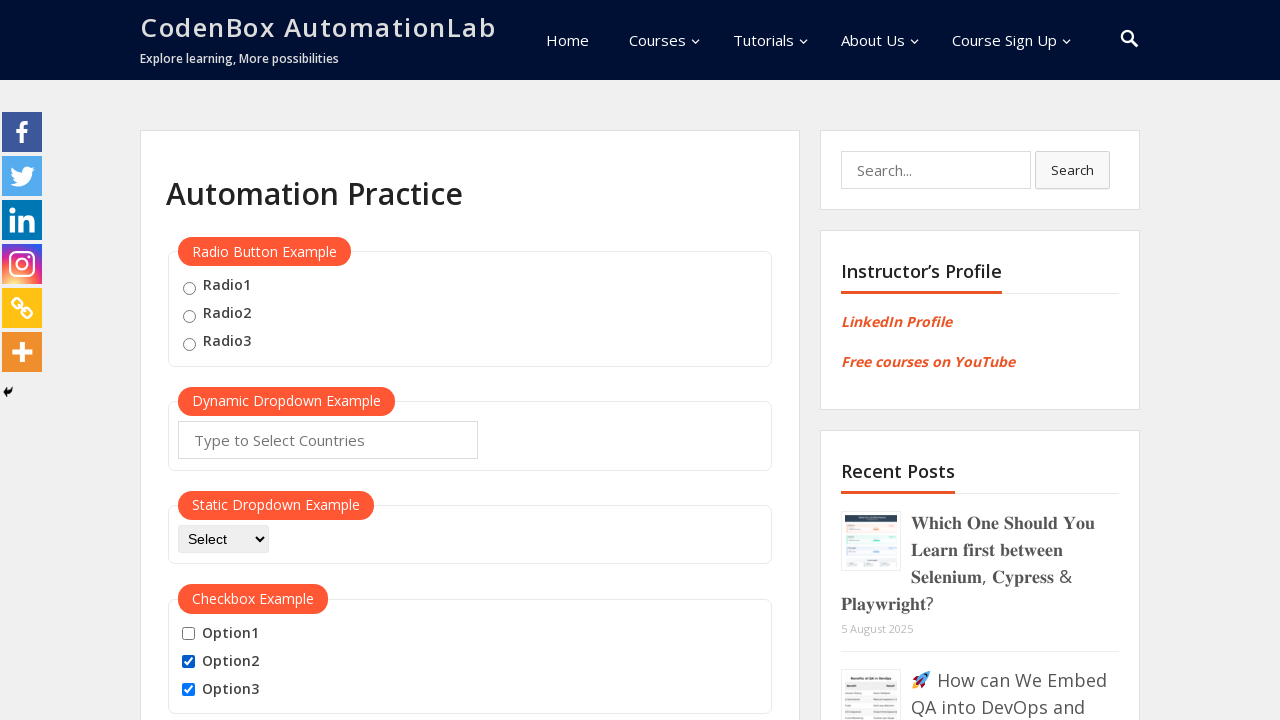

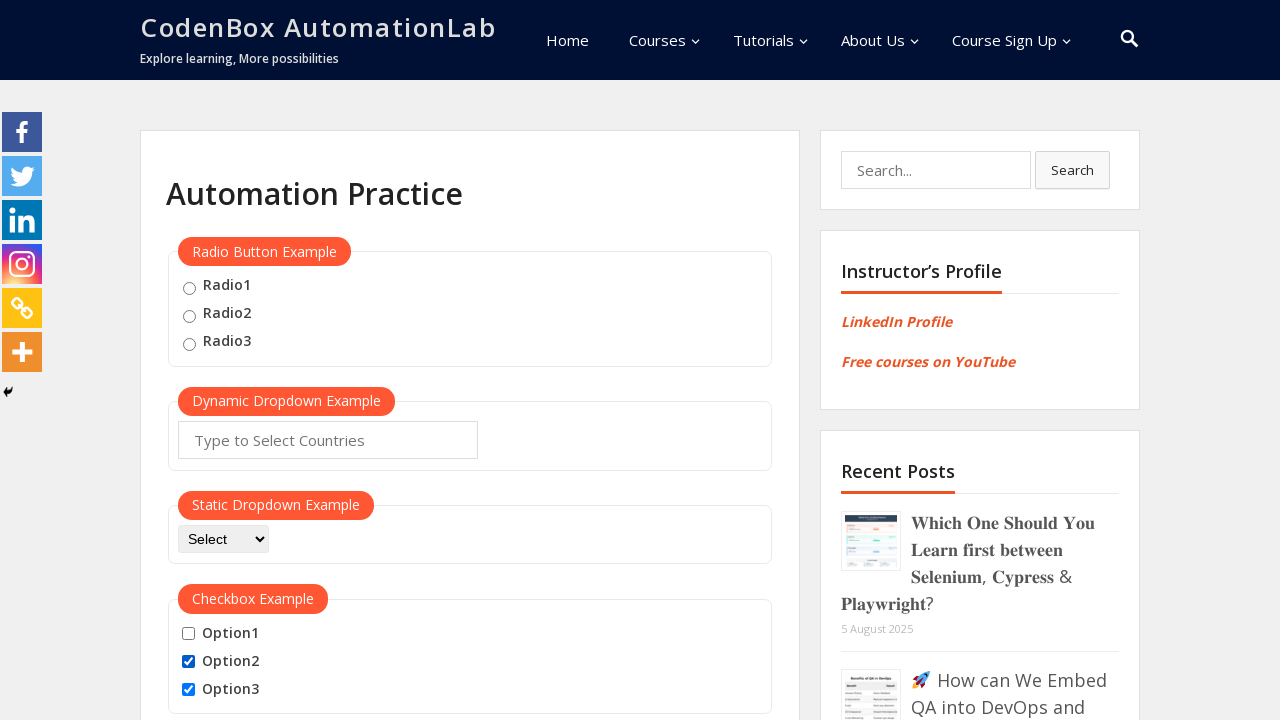